Verifies that the company branding logo is displayed on the OrangeHRM login page without performing any authentication.

Starting URL: https://opensource-demo.orangehrmlive.com/web/index.php/auth/login

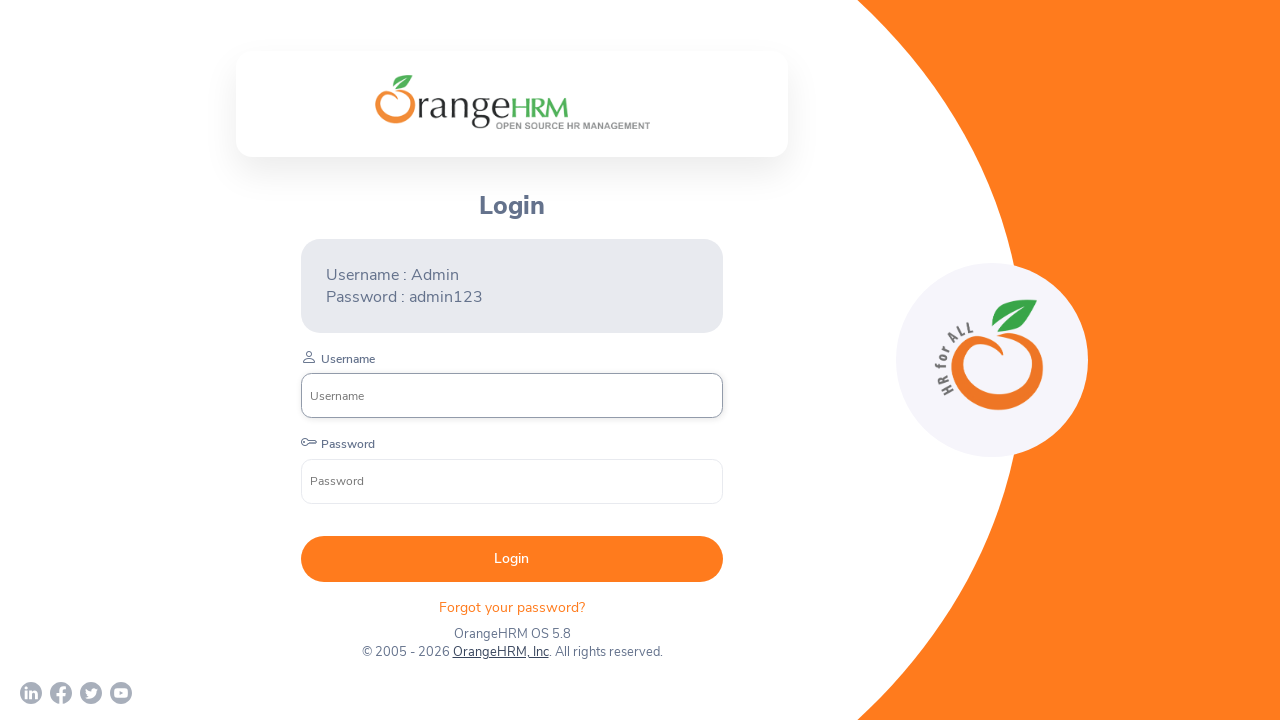

Waited for company branding logo to be visible
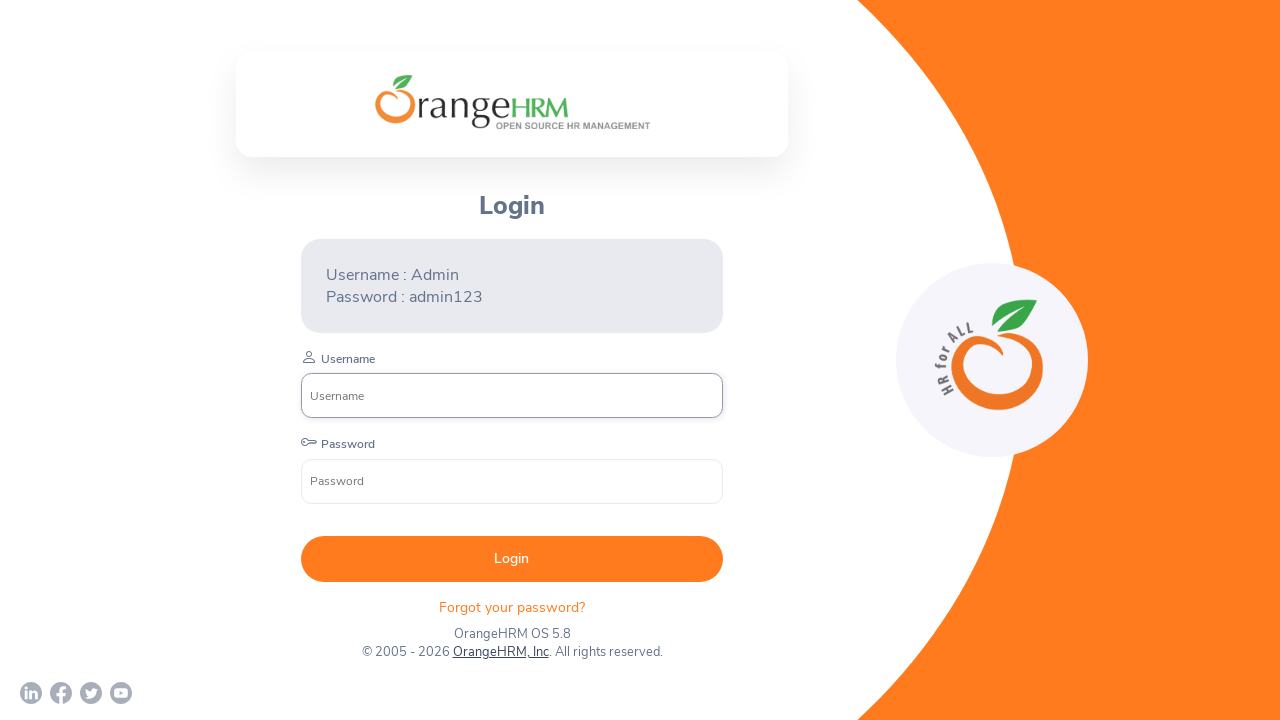

Verified company branding logo is visible on login page
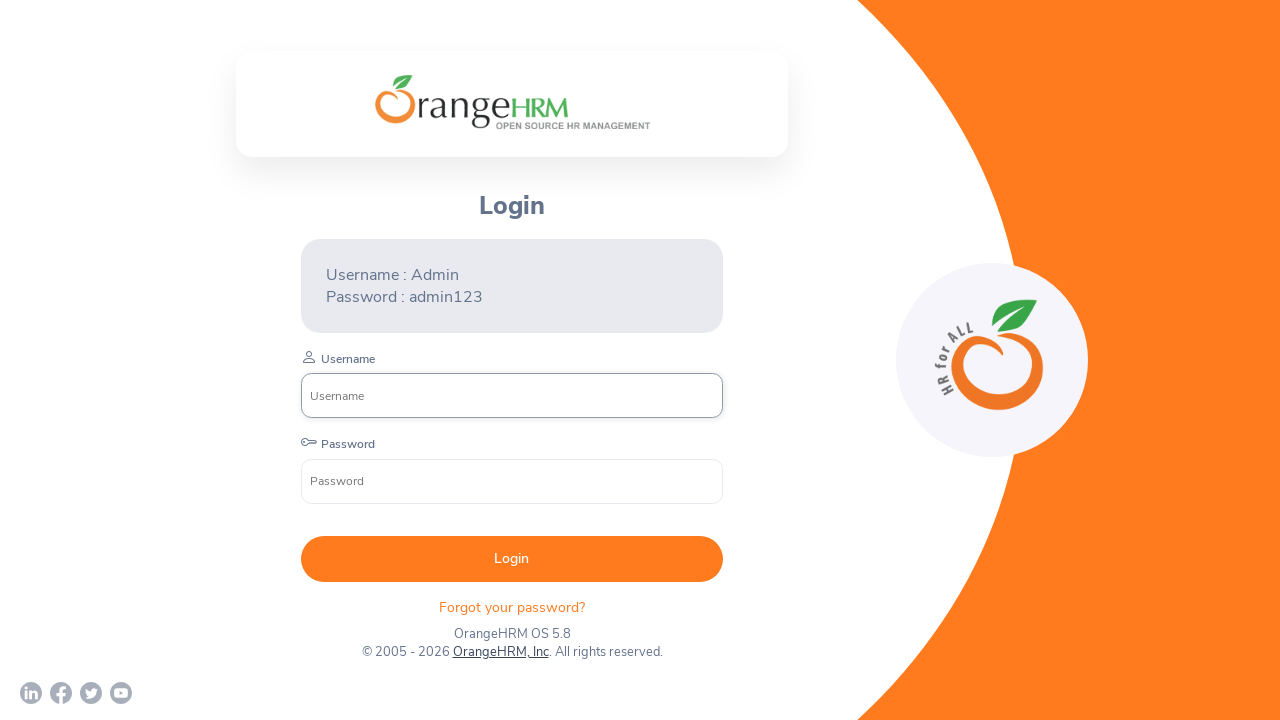

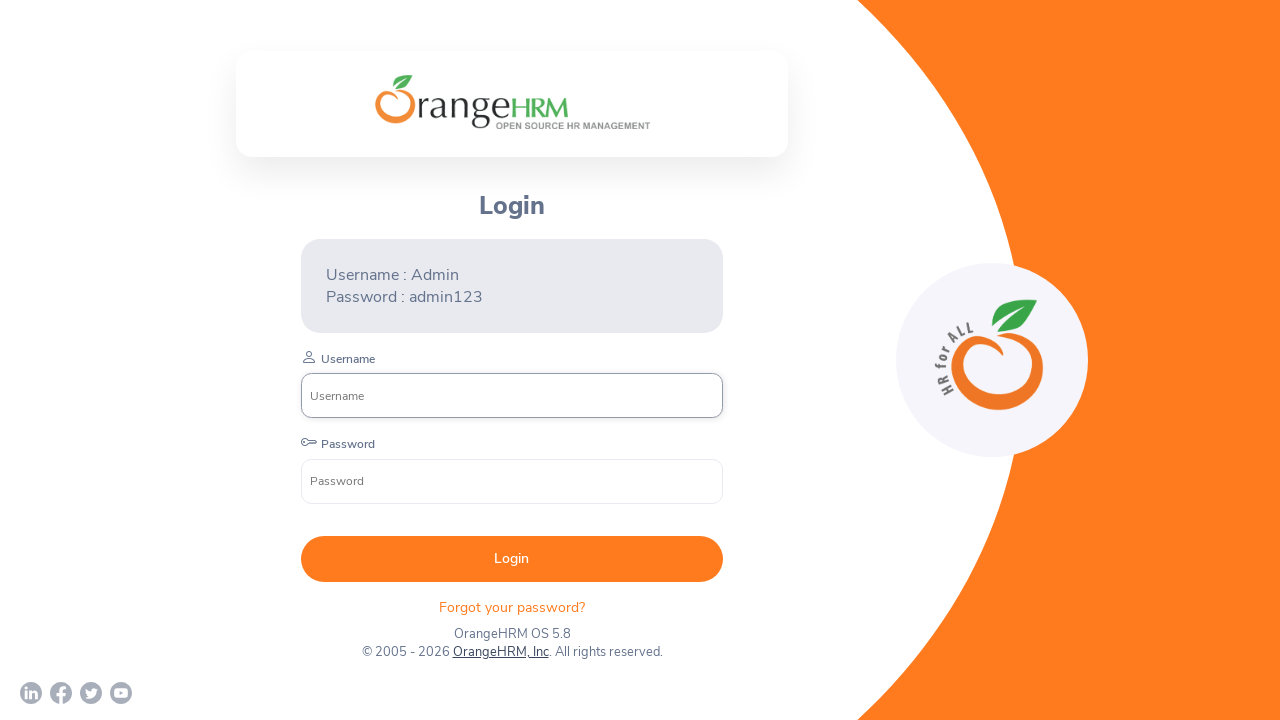